Tests clicking a checkbox to change its state

Starting URL: https://bonigarcia.dev/selenium-webdriver-java/web-form.html

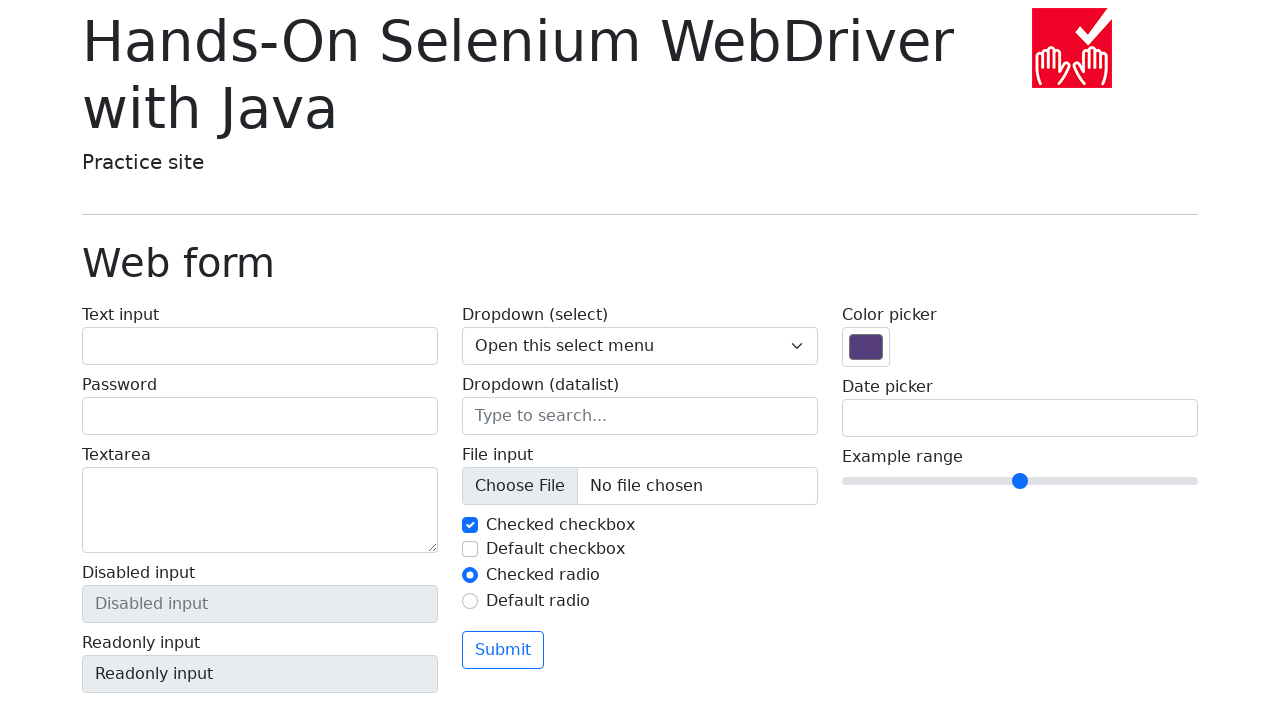

Clicked checkbox to change its state at (470, 549) on #my-check-2
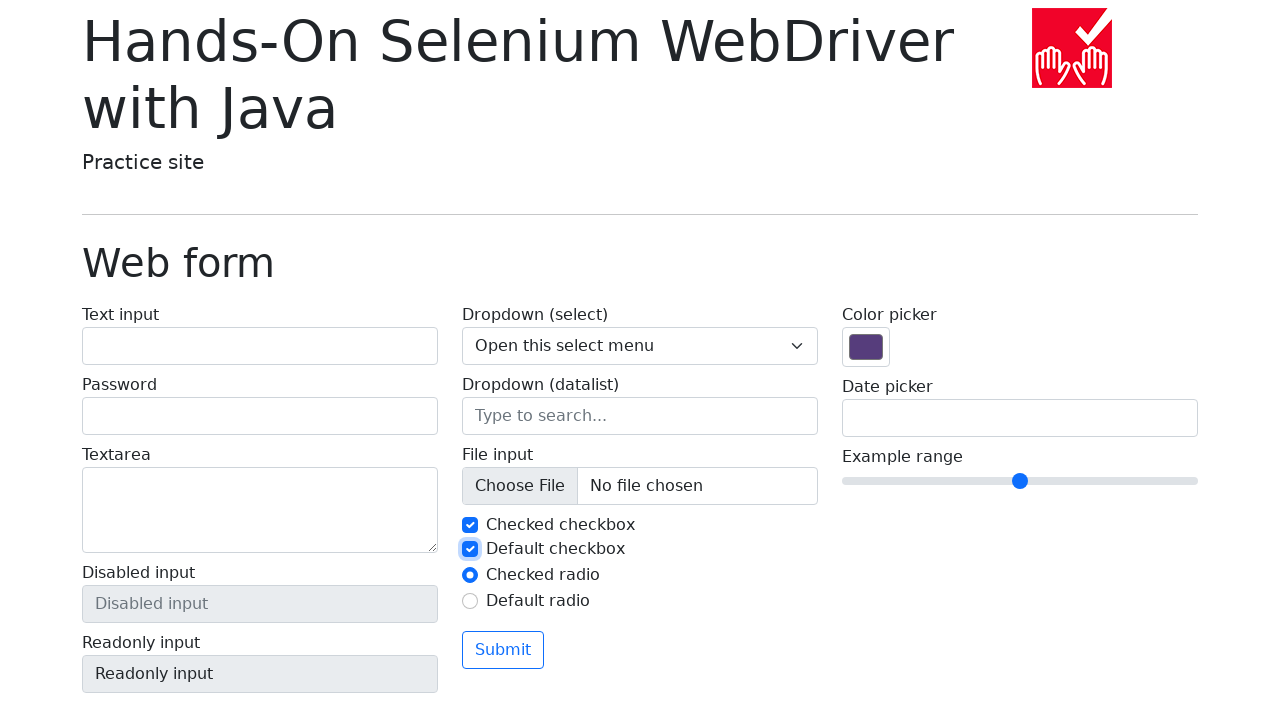

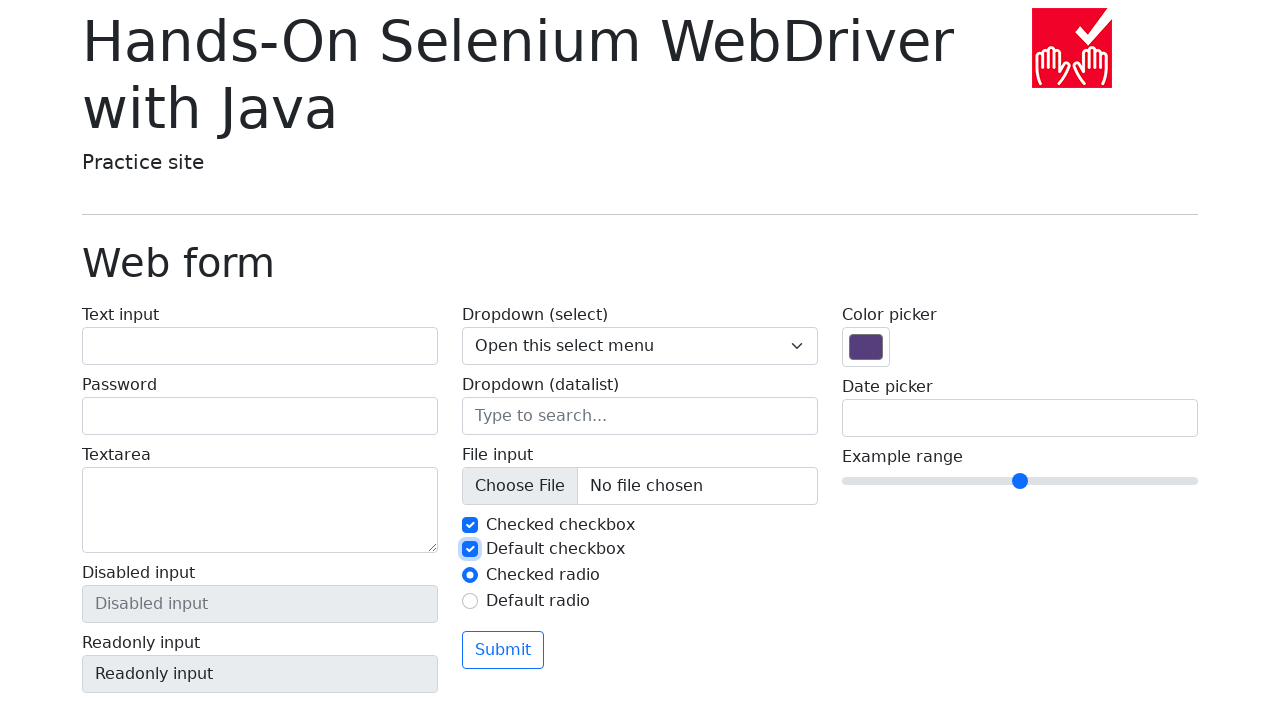